Tests date picker functionality by selecting a specific date (June 12, 2025) through the calendar widget, navigating through year and month views

Starting URL: https://rahulshettyacademy.com/seleniumPractise/#/offers

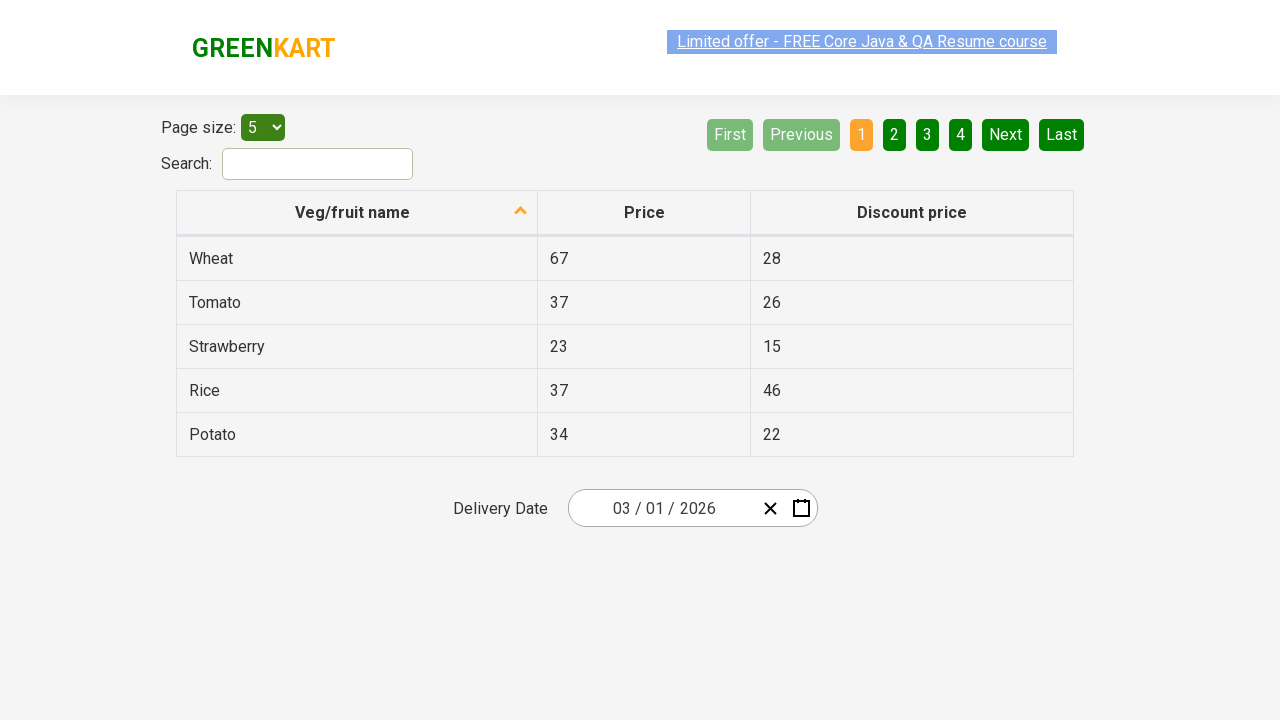

Clicked calendar button to open date picker at (801, 508) on .react-date-picker__calendar-button__icon
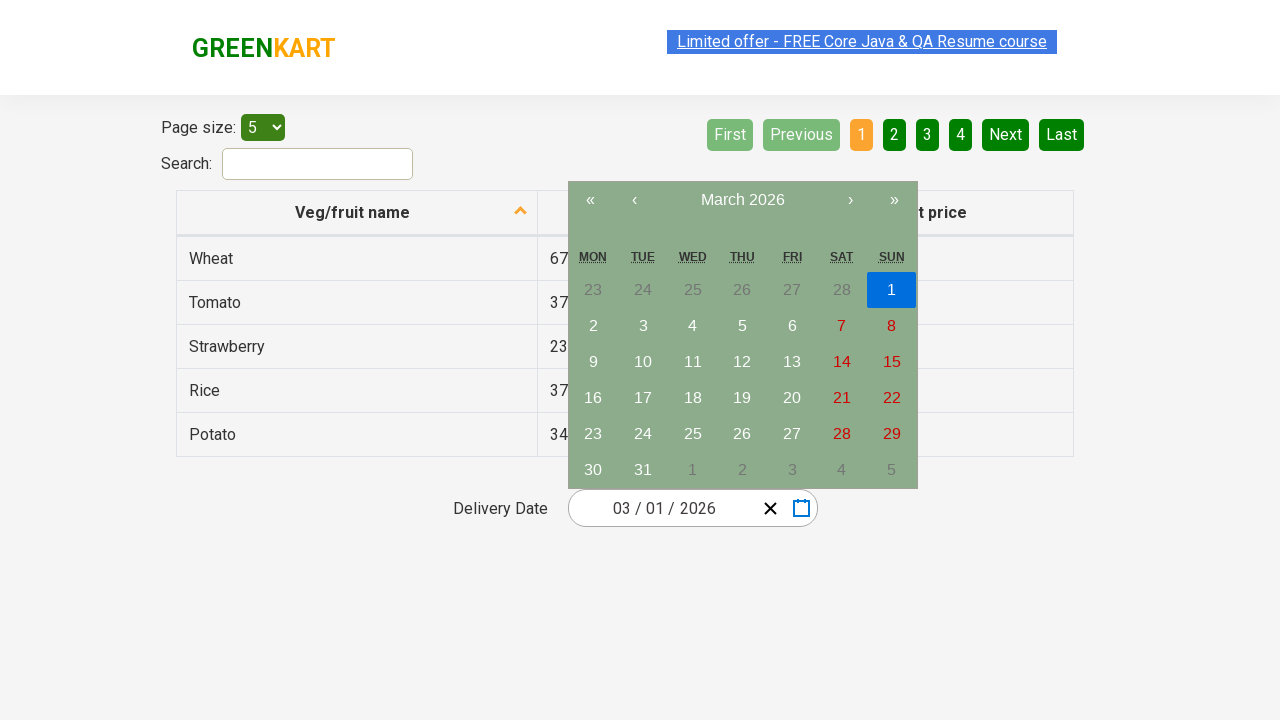

Clicked navigation label to switch to month view at (742, 200) on .react-calendar__navigation__label
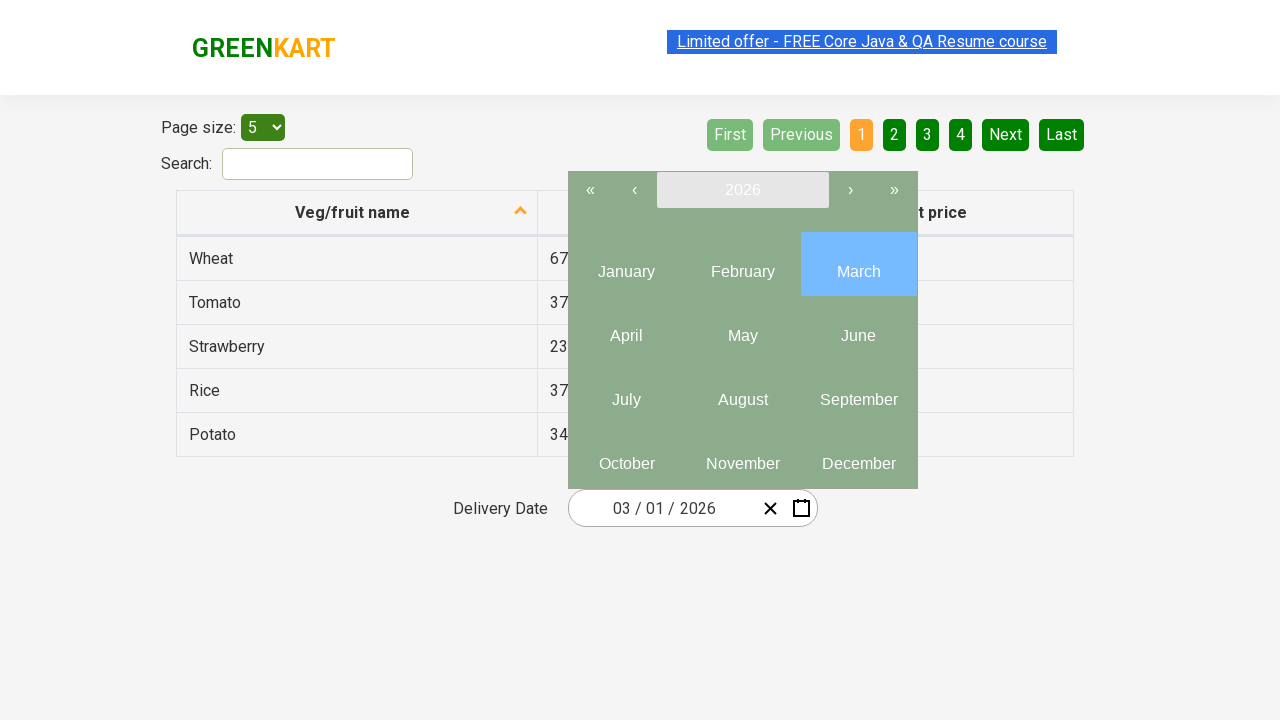

Clicked navigation label again to switch to year view at (742, 190) on .react-calendar__navigation__label
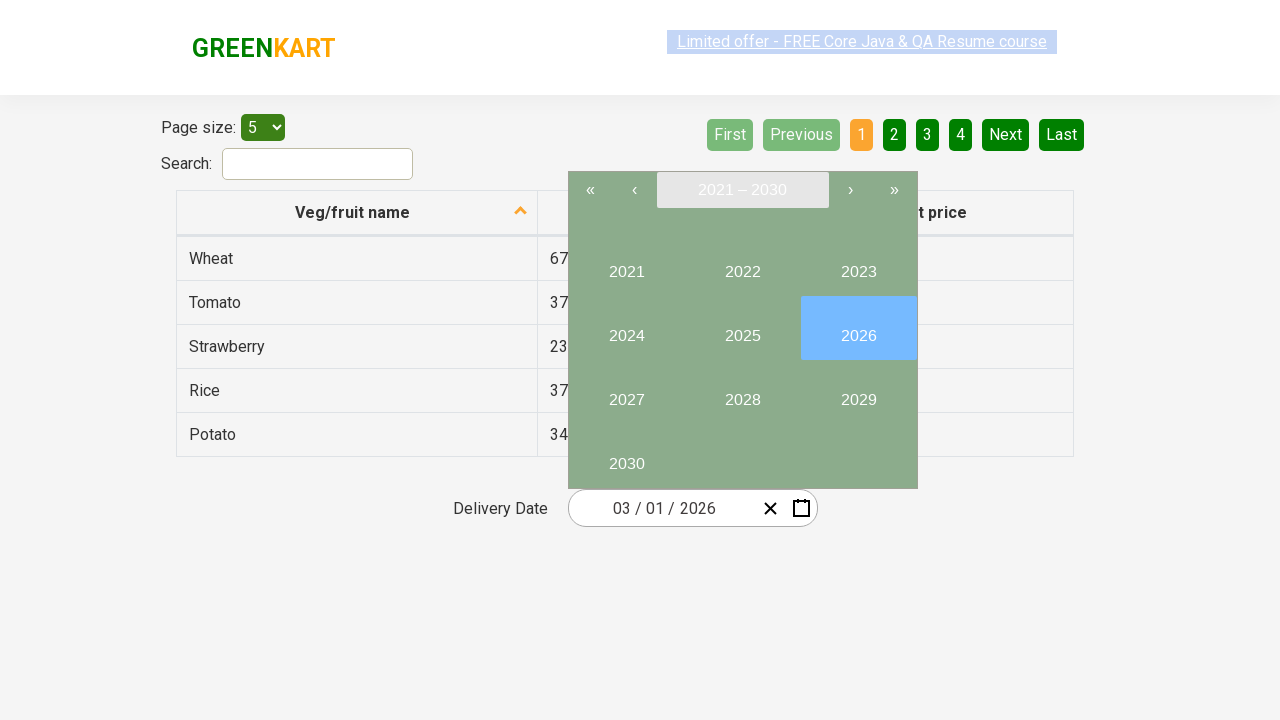

Selected year 2025 at (742, 328) on xpath=//button[text()='2025']
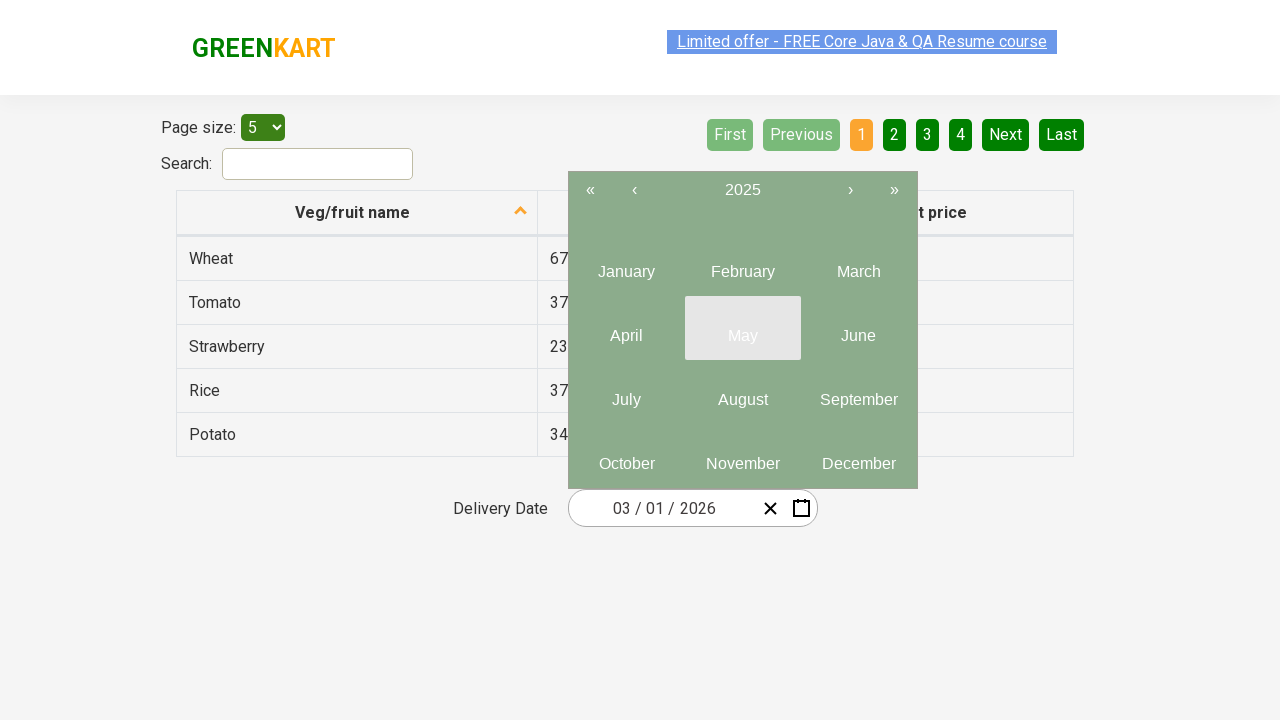

Selected month June (6th month) from year view at (858, 328) on .react-calendar__year-view__months__month >> nth=5
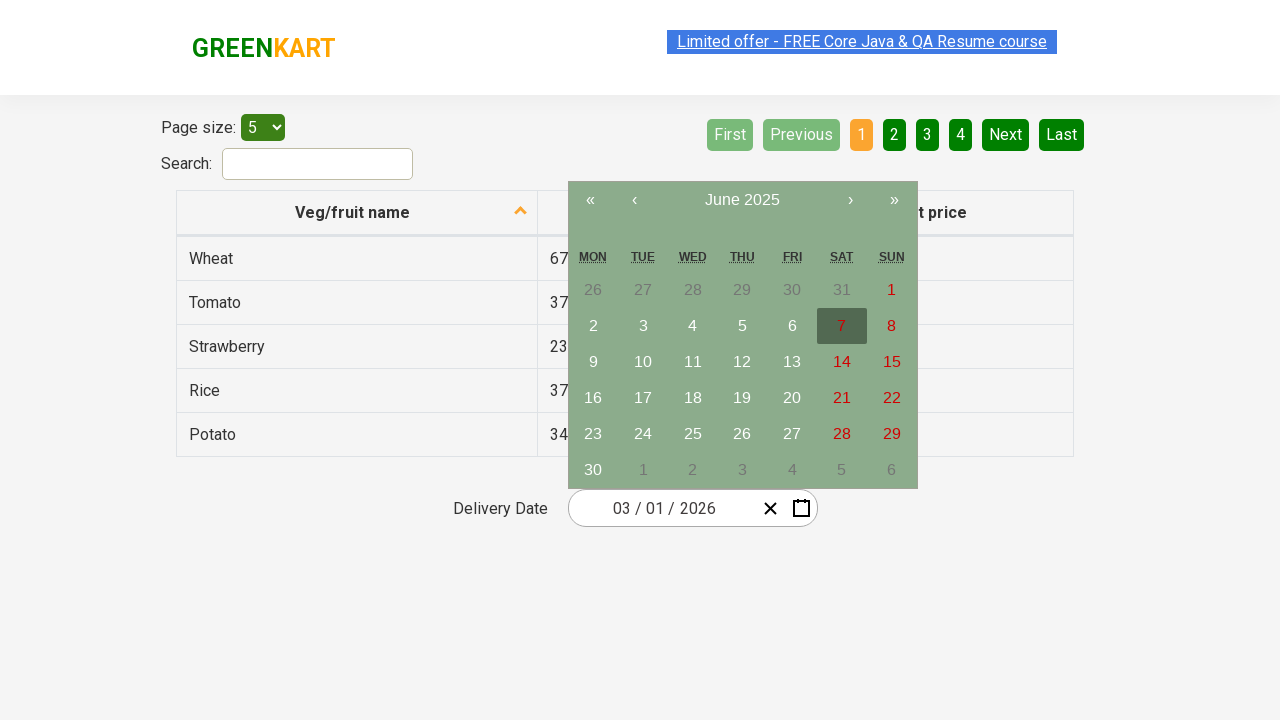

Selected date 12 from June 2025 calendar at (742, 362) on xpath=//abbr[text()='12']
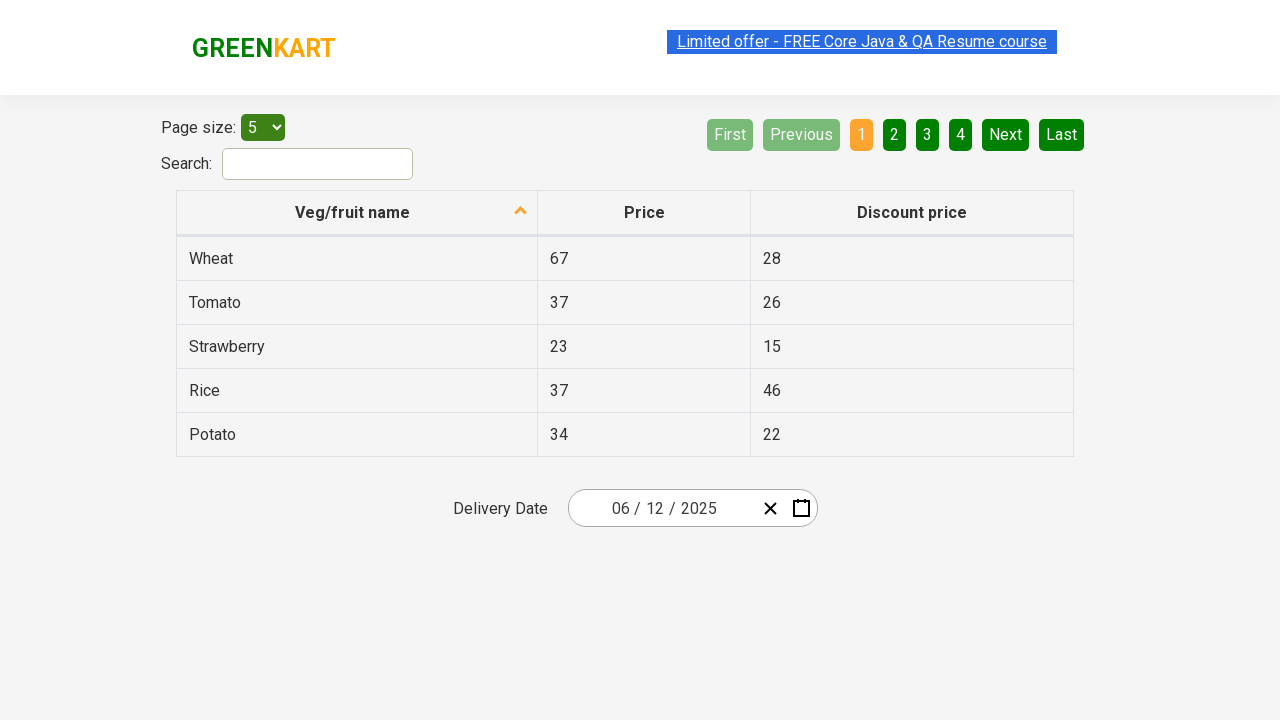

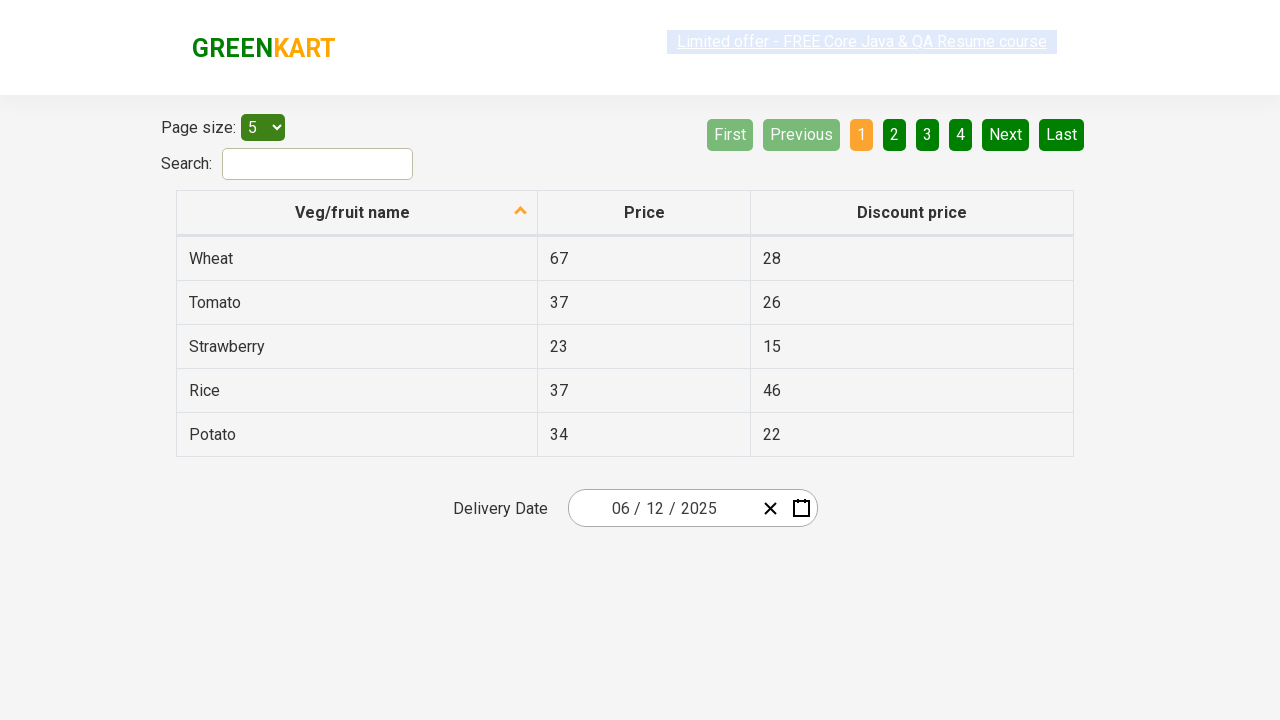